Navigates to the Selenium website, clicks on Downloads, scrolls to Maven Information section, and clicks on the releases link

Starting URL: https://www.selenium.dev/

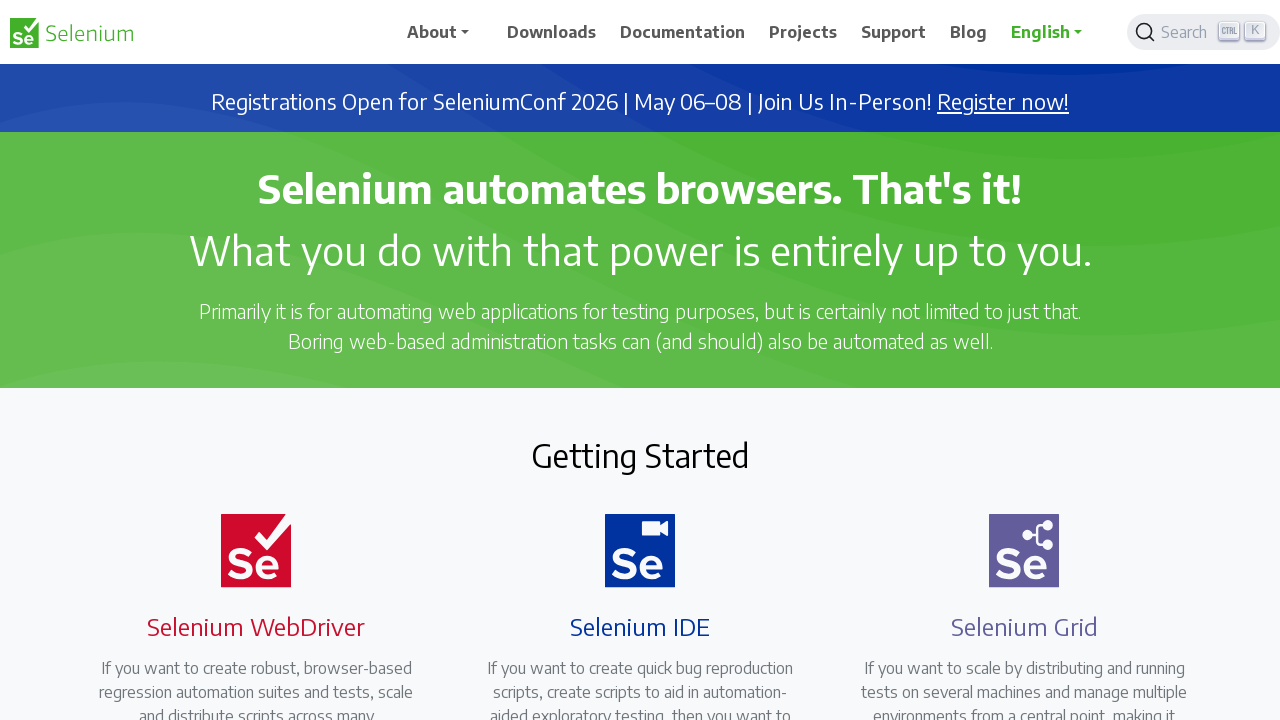

Clicked on Downloads link at (552, 32) on xpath=//span[.='Downloads']
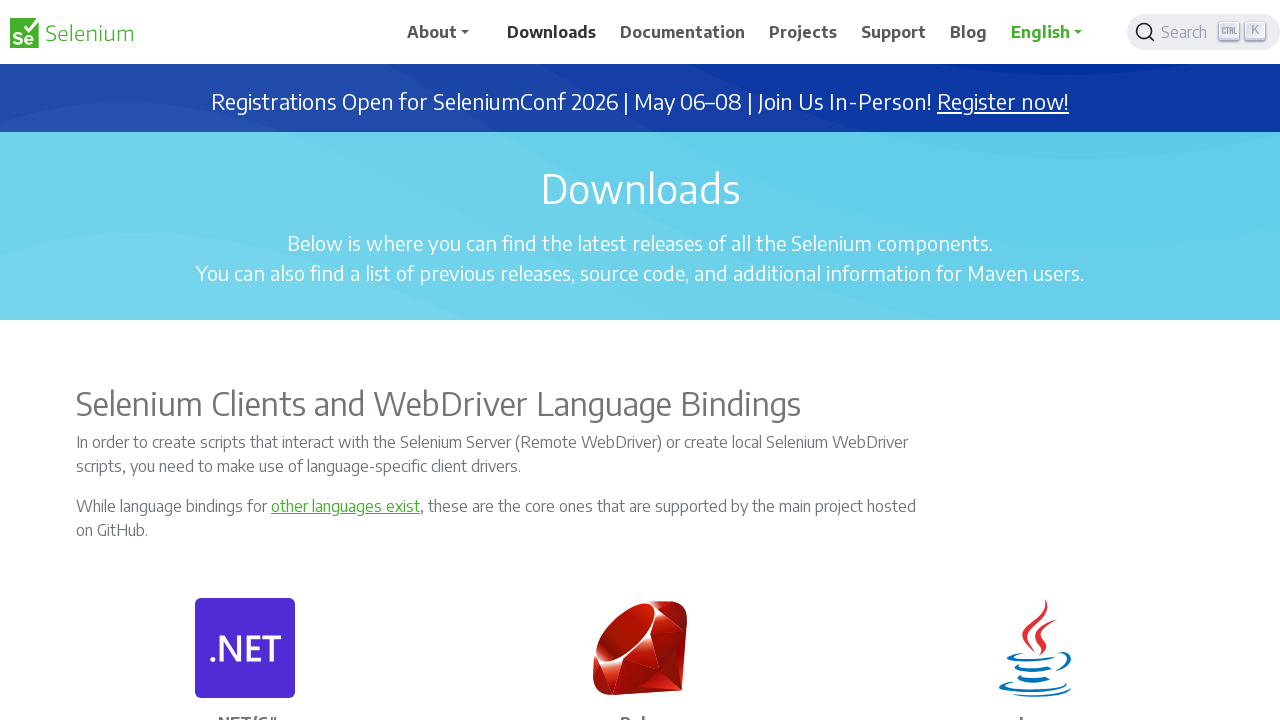

Maven Information section loaded
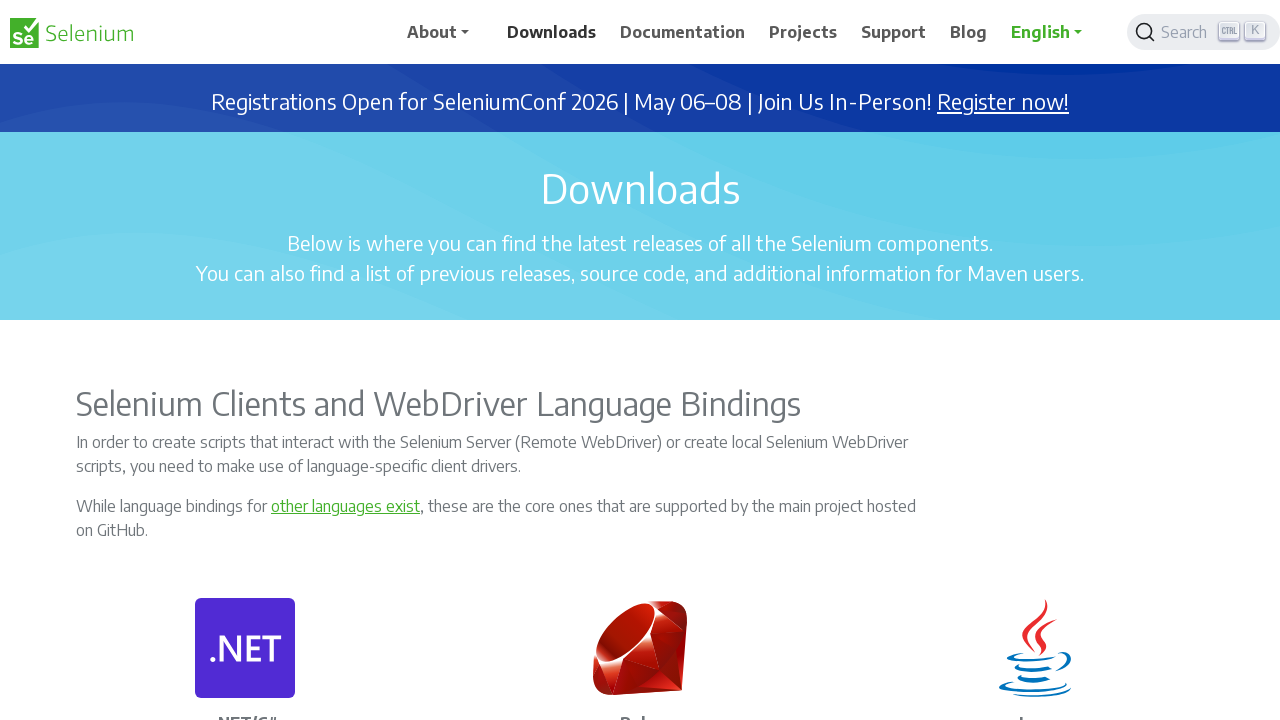

Scrolled to Maven Information section
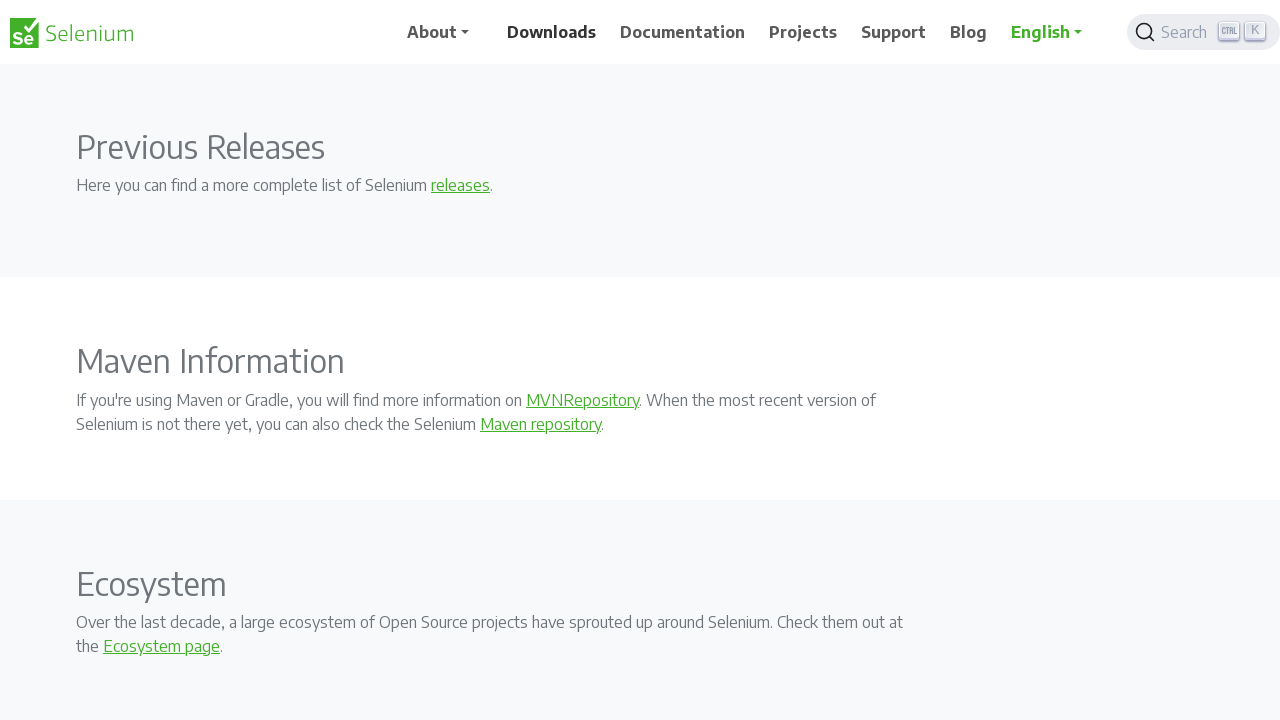

Clicked on releases link at (460, 185) on xpath=//a[.='releases']
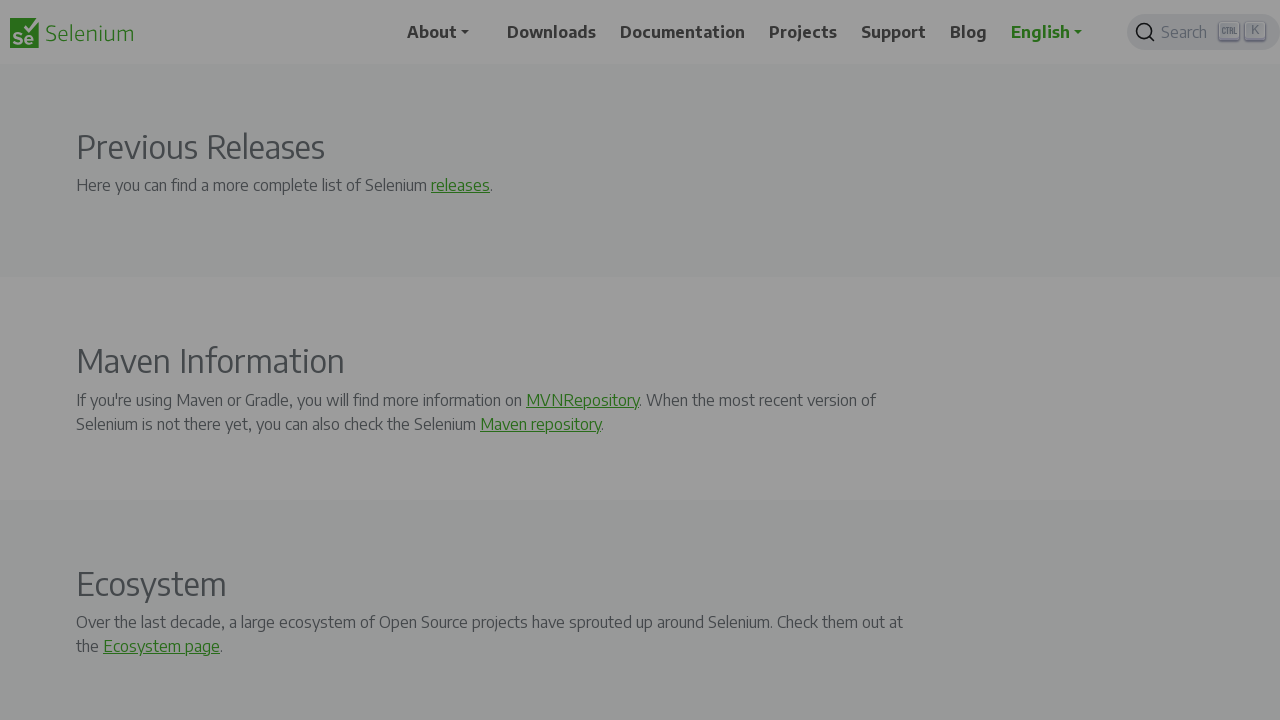

Releases page loaded and network idle
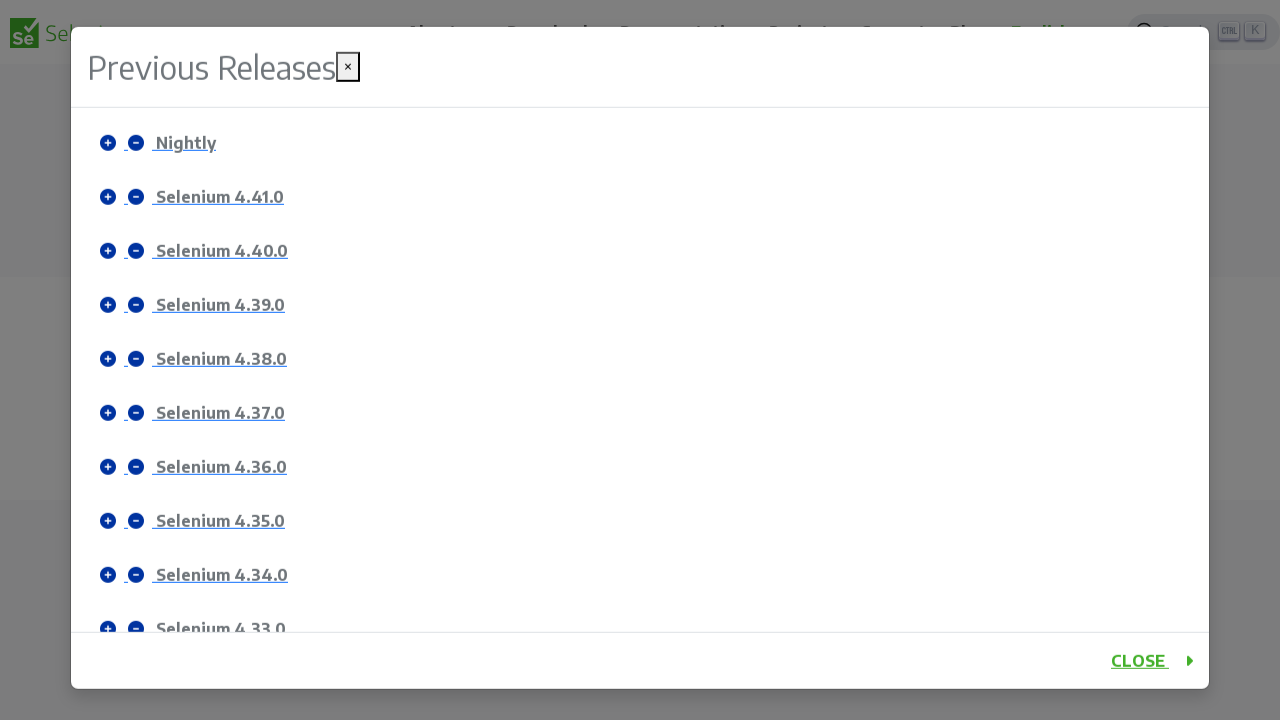

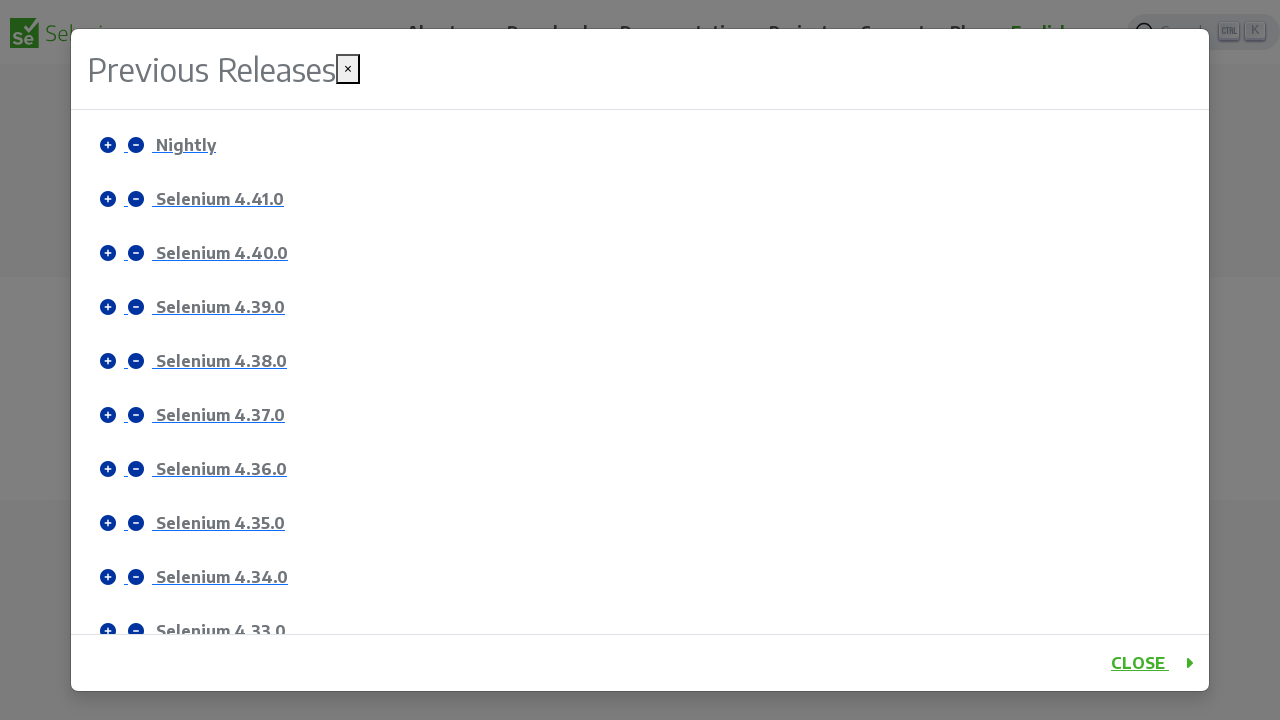